Tests custom dropdown by selecting multiple countries from a searchable dropdown

Starting URL: https://www.lambdatest.com/selenium-playground/jquery-dropdown-search-demo

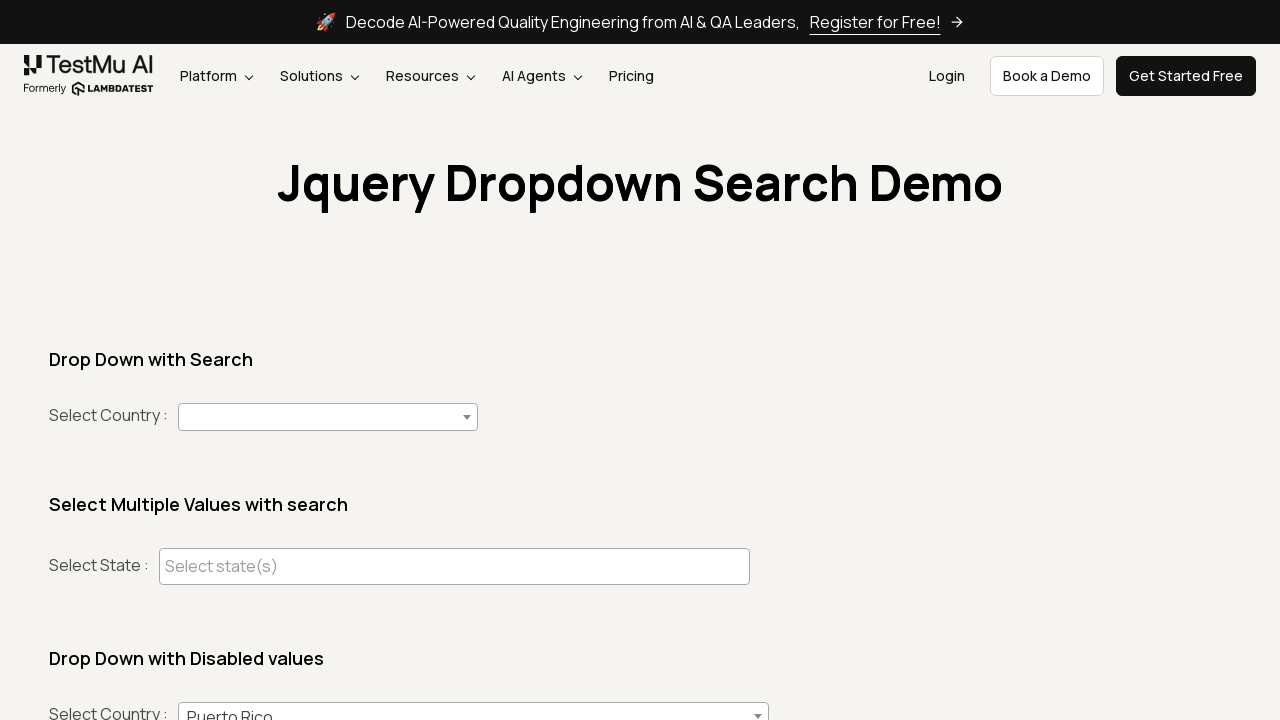

Clicked on custom dropdown to open it at (328, 417) on #country+span
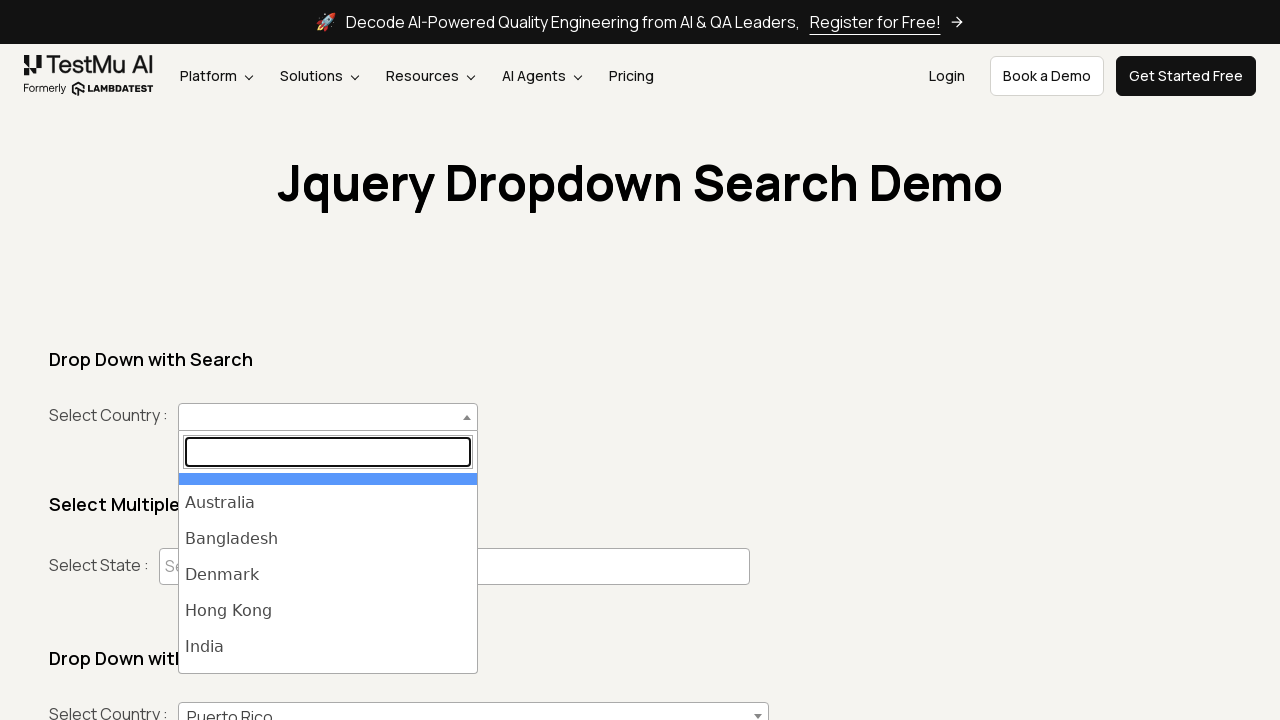

Selected India from dropdown at (328, 647) on ul#select2-country-results >> li >> internal:has-text="India"i
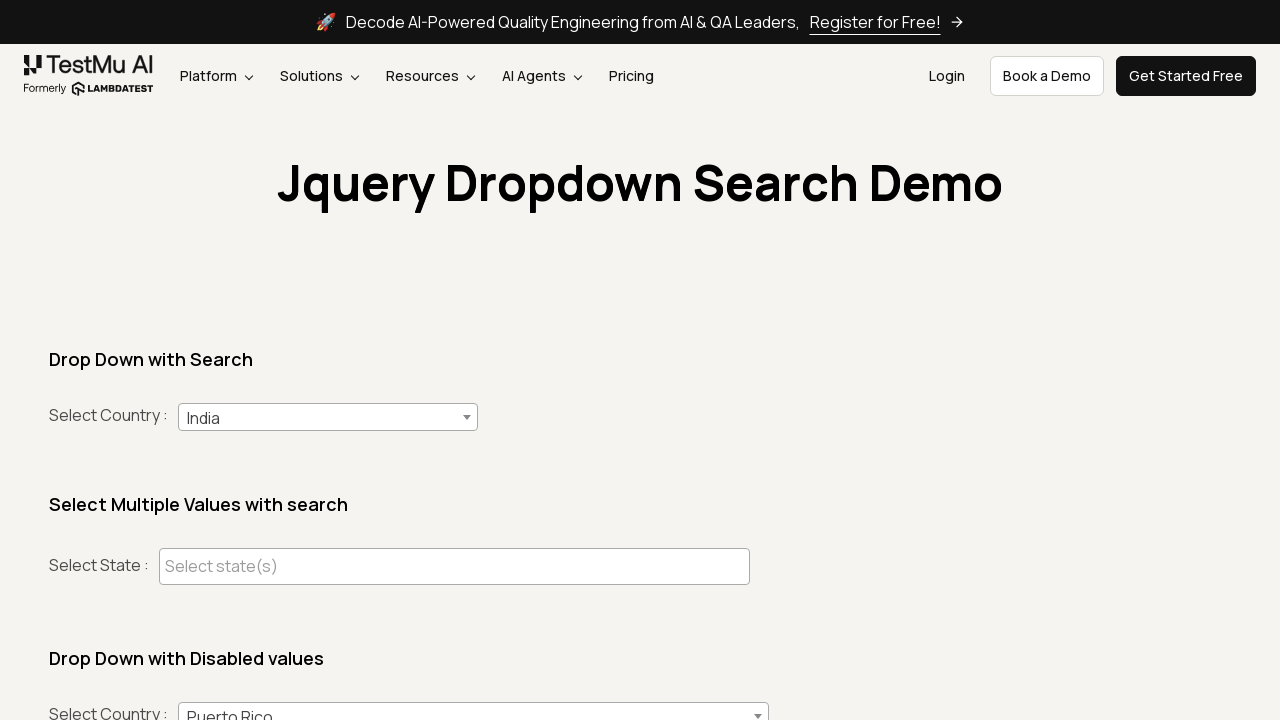

Clicked on custom dropdown to open it again at (328, 417) on #country+span
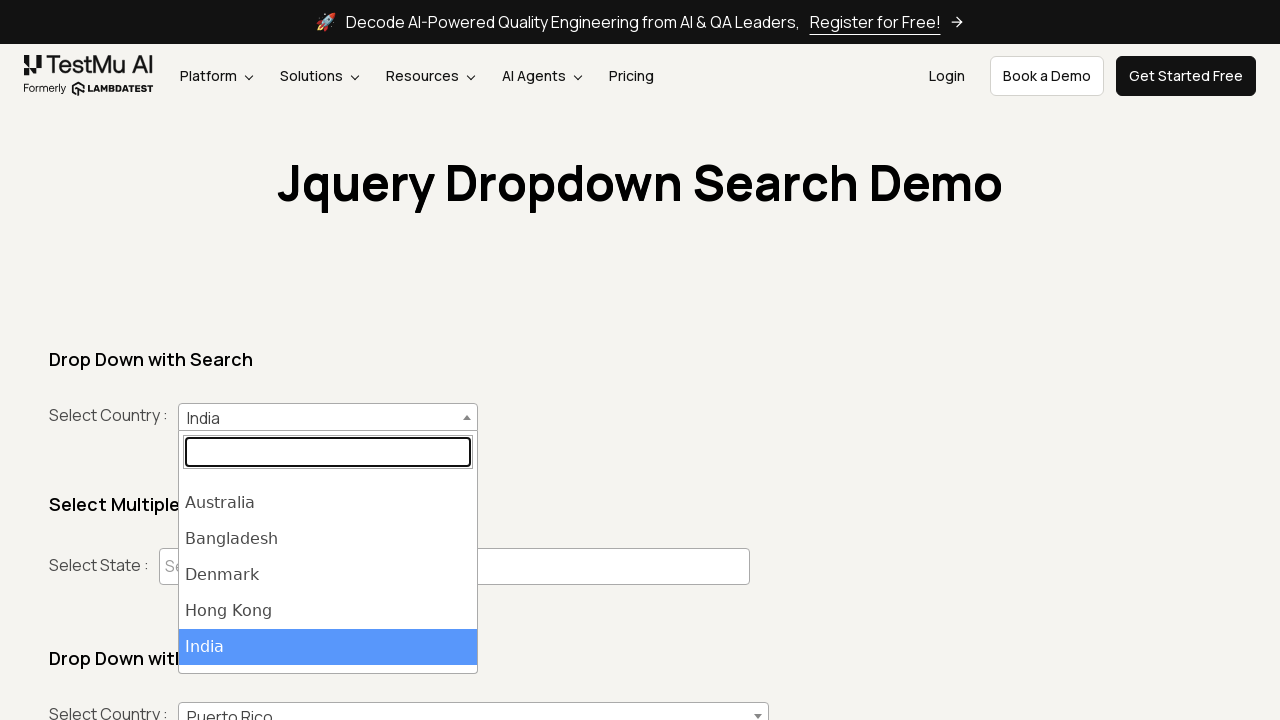

Selected New Zealand from dropdown at (328, 583) on ul#select2-country-results >> li >> internal:has-text="New Zealand"i
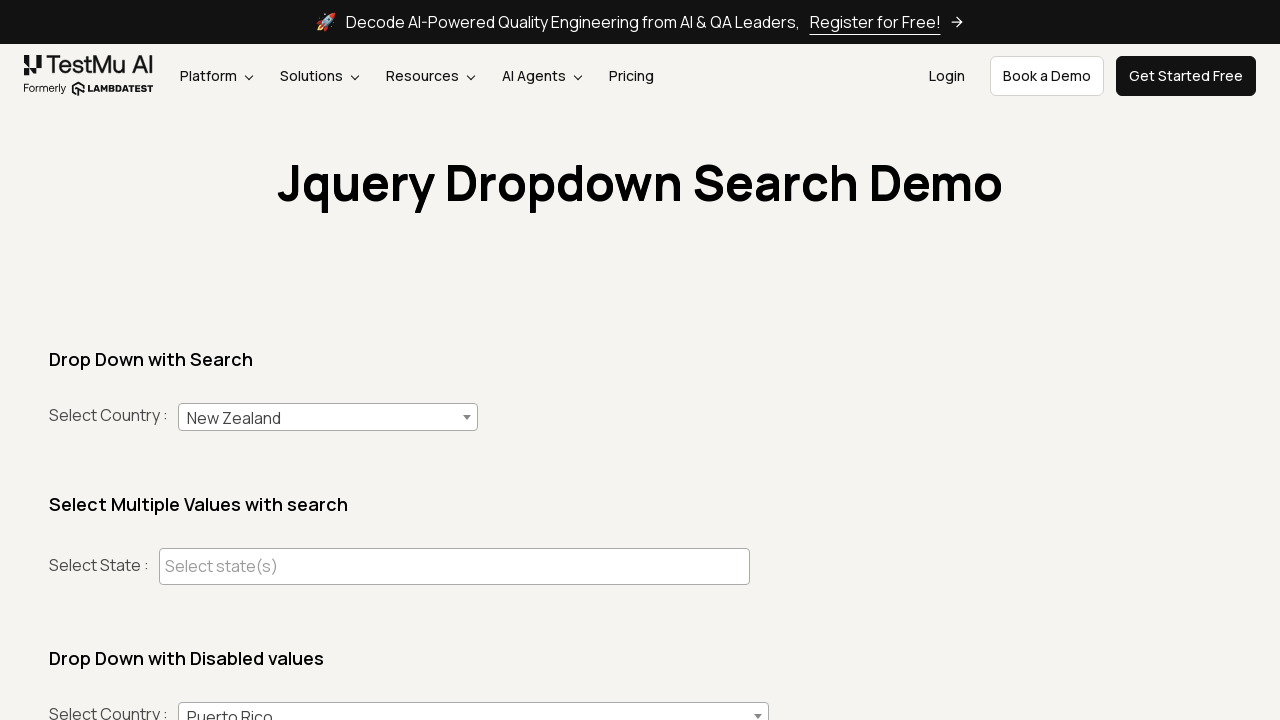

Clicked on custom dropdown to open it again at (328, 417) on #country+span
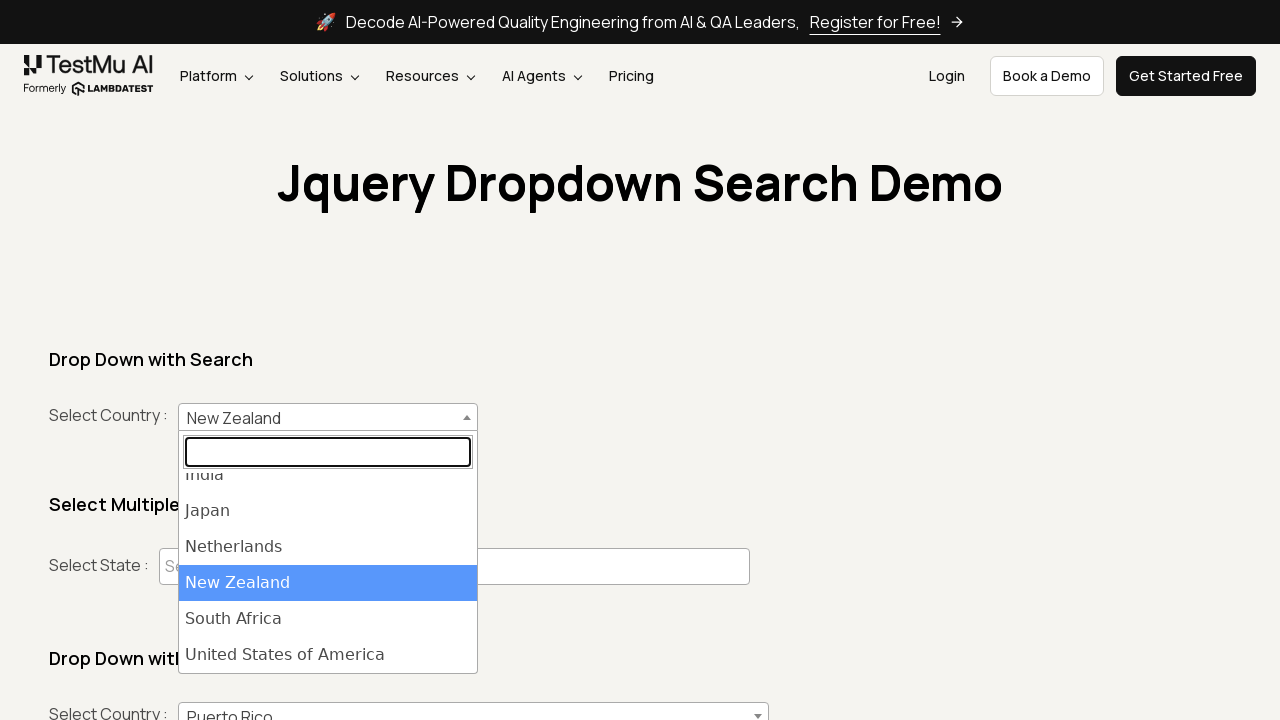

Selected Japan from dropdown at (328, 511) on ul#select2-country-results >> li >> internal:has-text="Japan"i
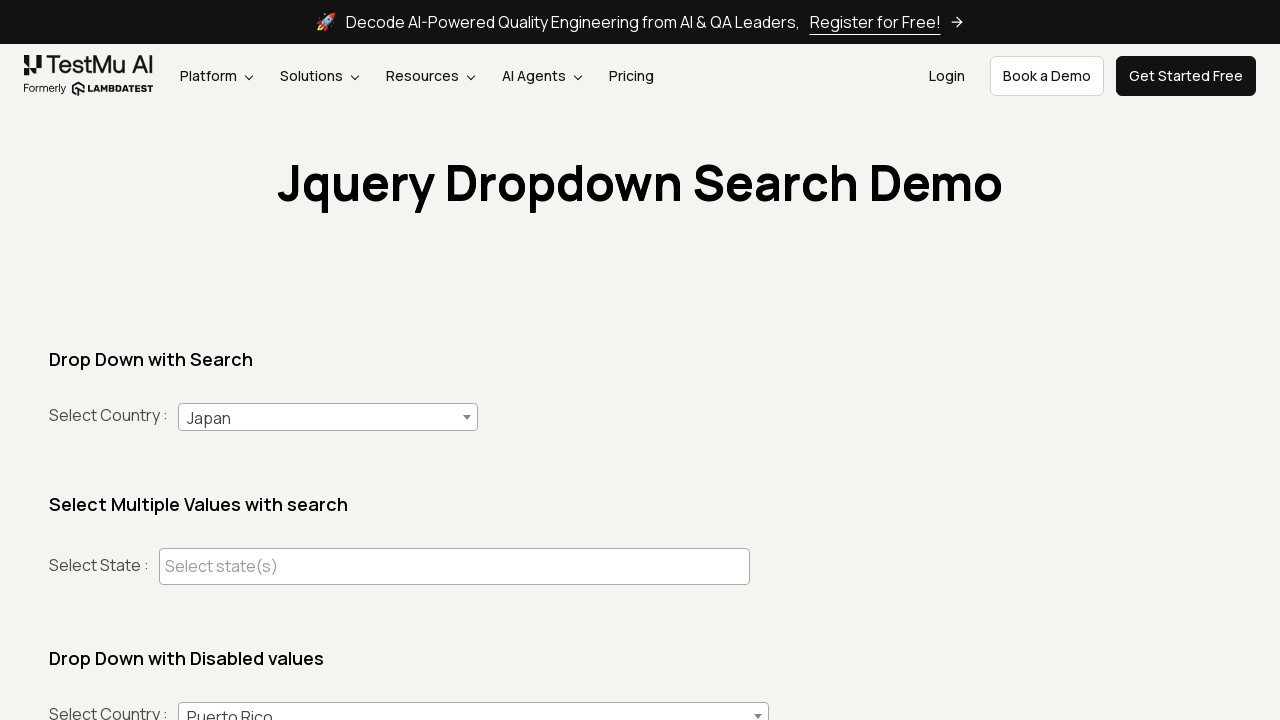

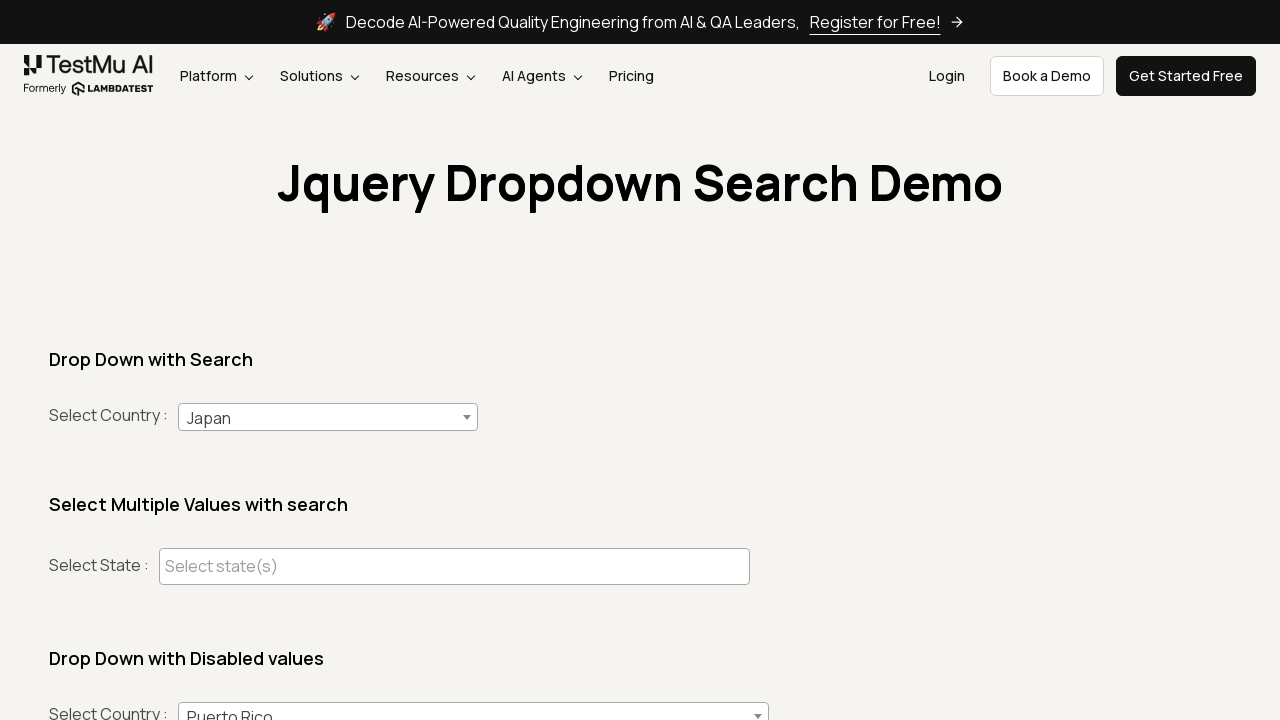